Navigates through Artillery.io website by visiting the homepage, then the cloud page, and finally the documentation page.

Starting URL: https://www.artillery.io

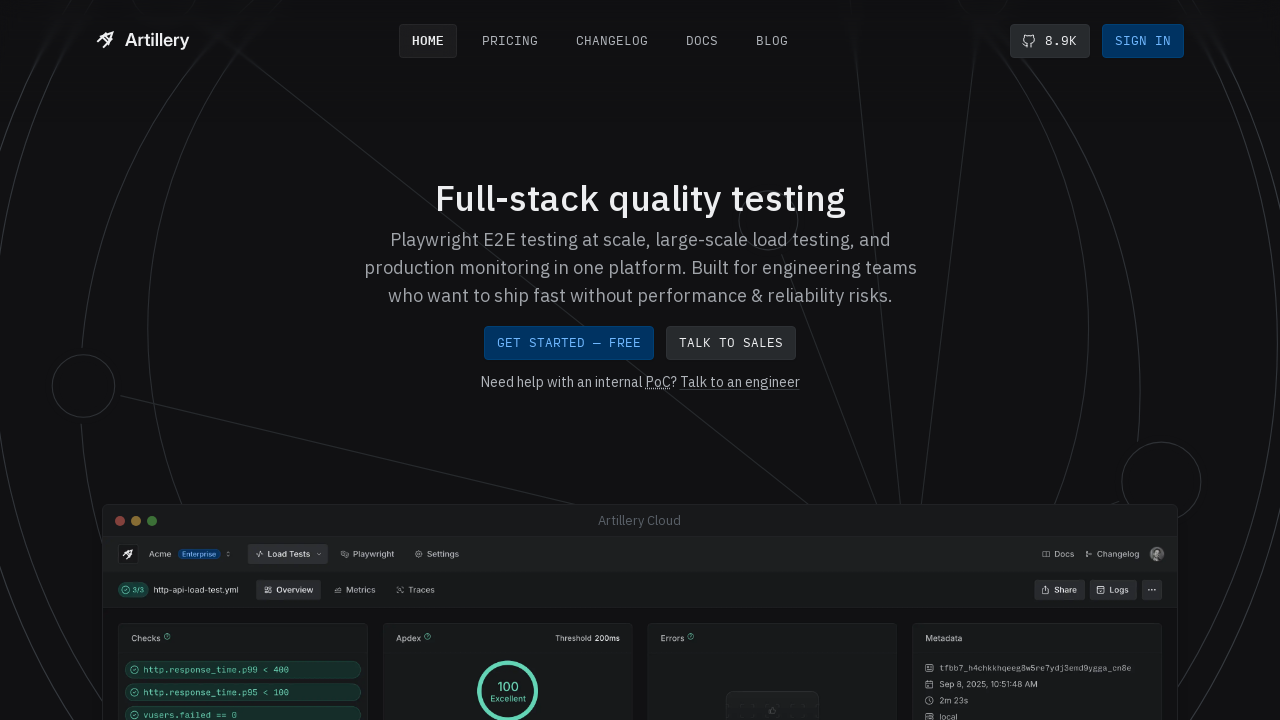

Navigated to Artillery.io cloud page
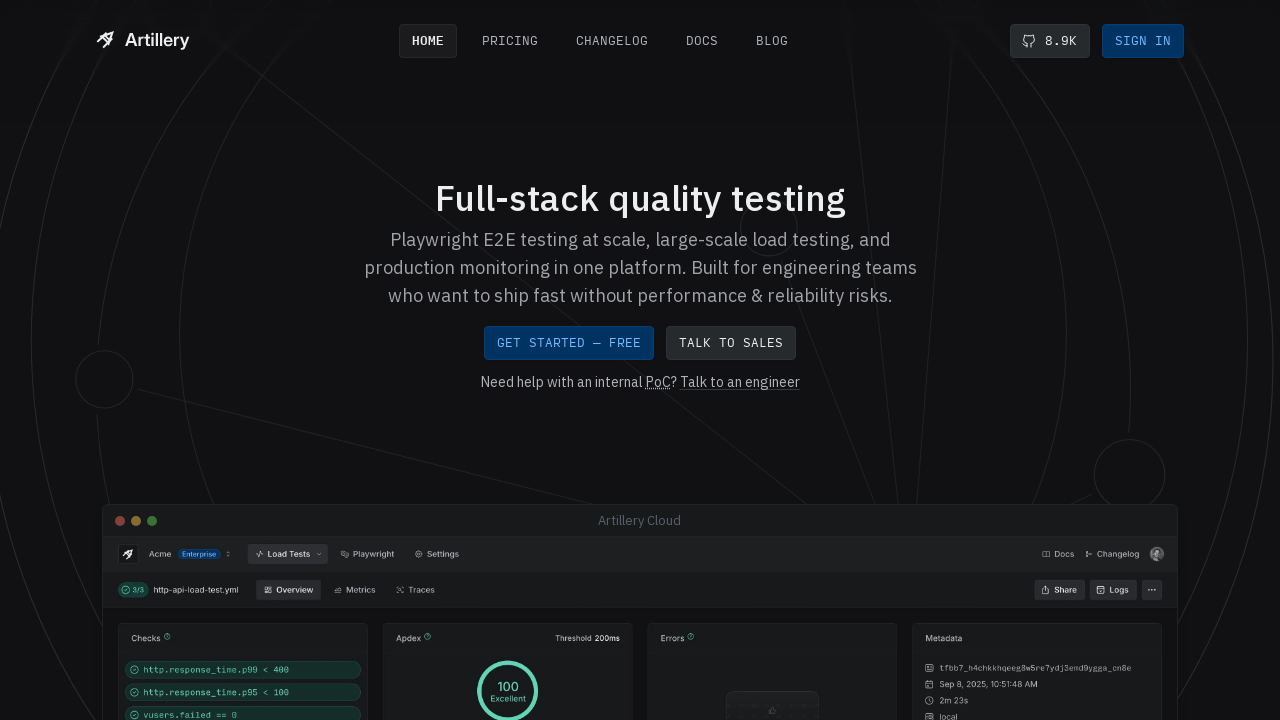

Navigated to Artillery.io documentation page
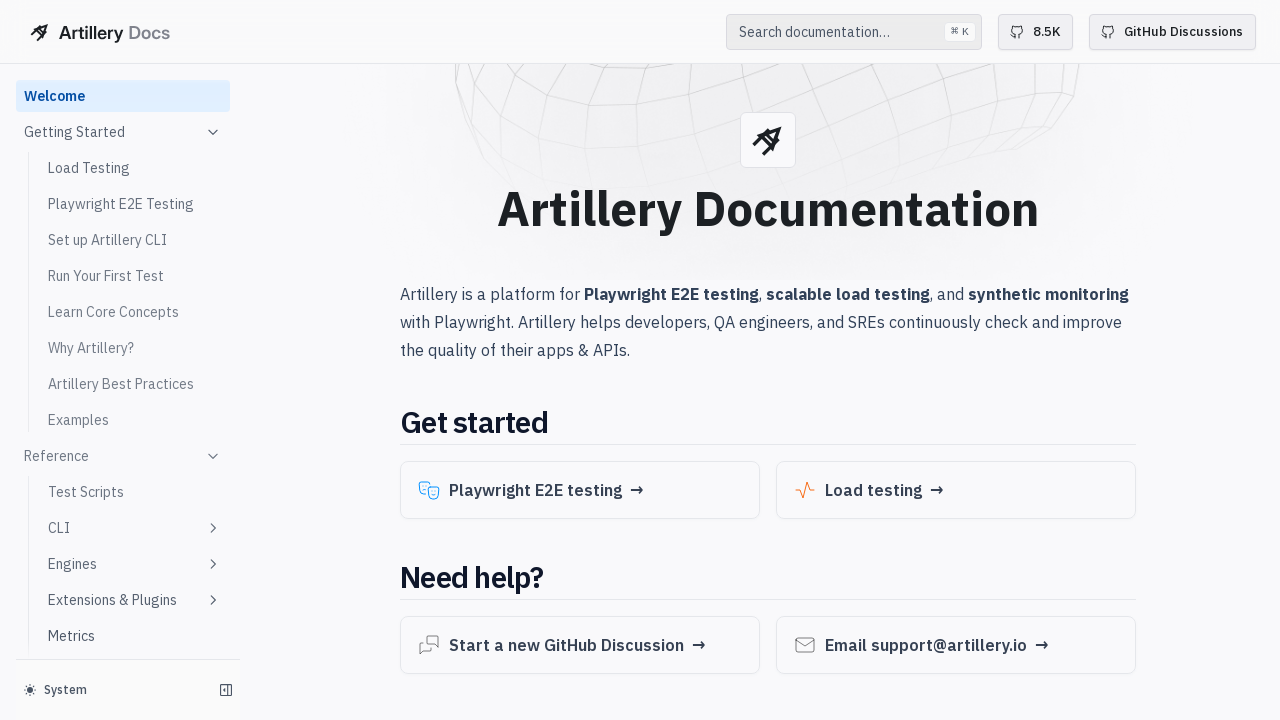

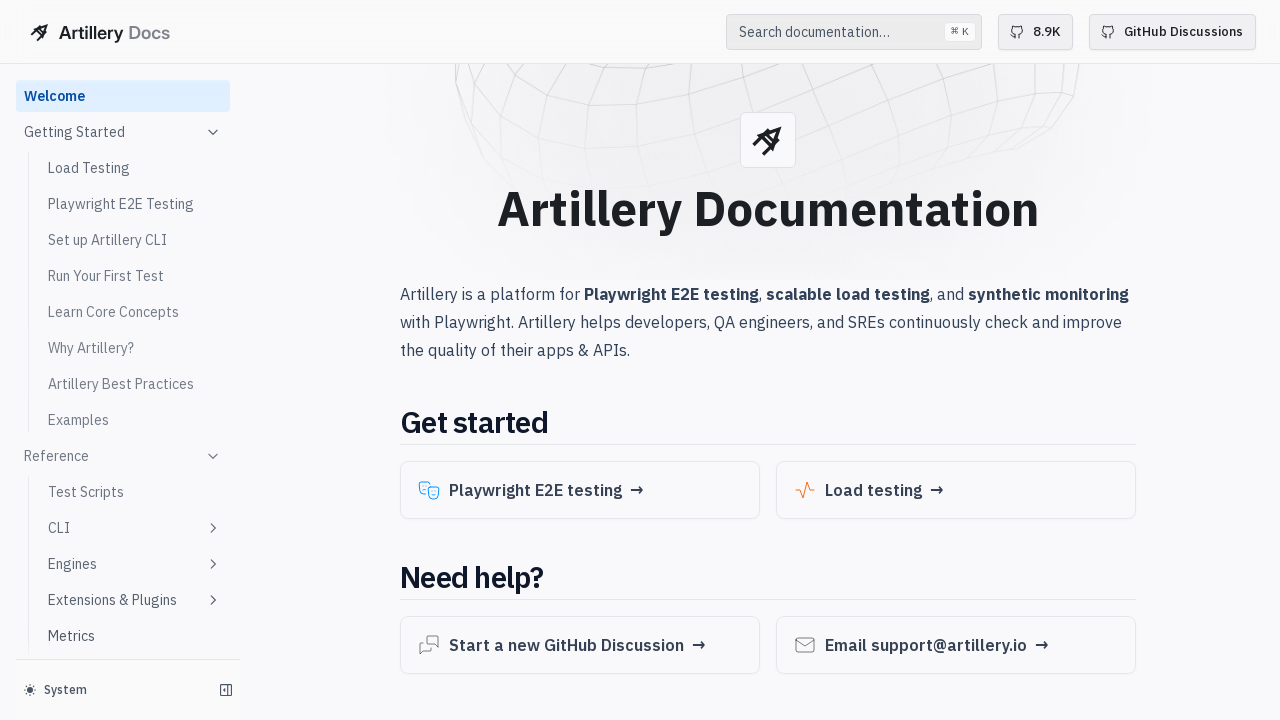